Tests adding a product to cart by navigating to product details, clicking add to cart button, handling alert, and verifying the product appears in cart

Starting URL: https://www.demoblaze.com/index.html

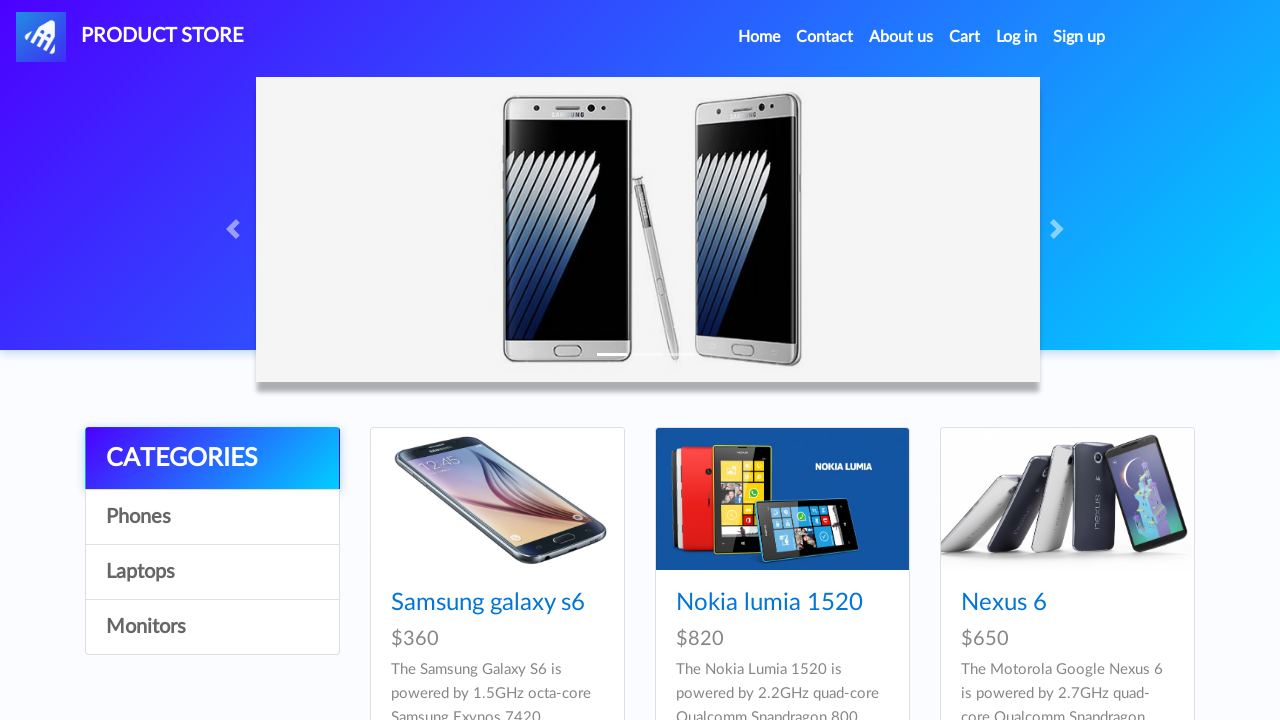

Navigated to DemoBlaze home page
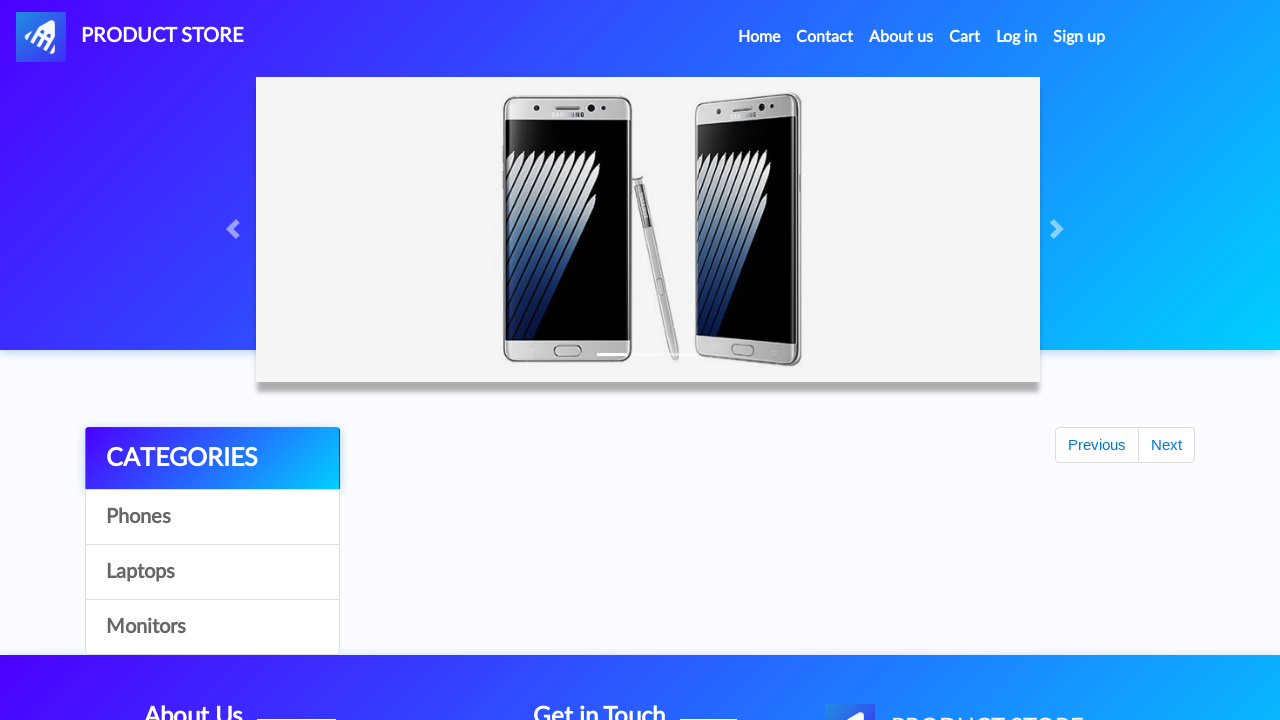

Clicked on Nexus 6 product link at (1004, 603) on xpath=//a[@href='prod.html?idp_=3' and @class='hrefch']
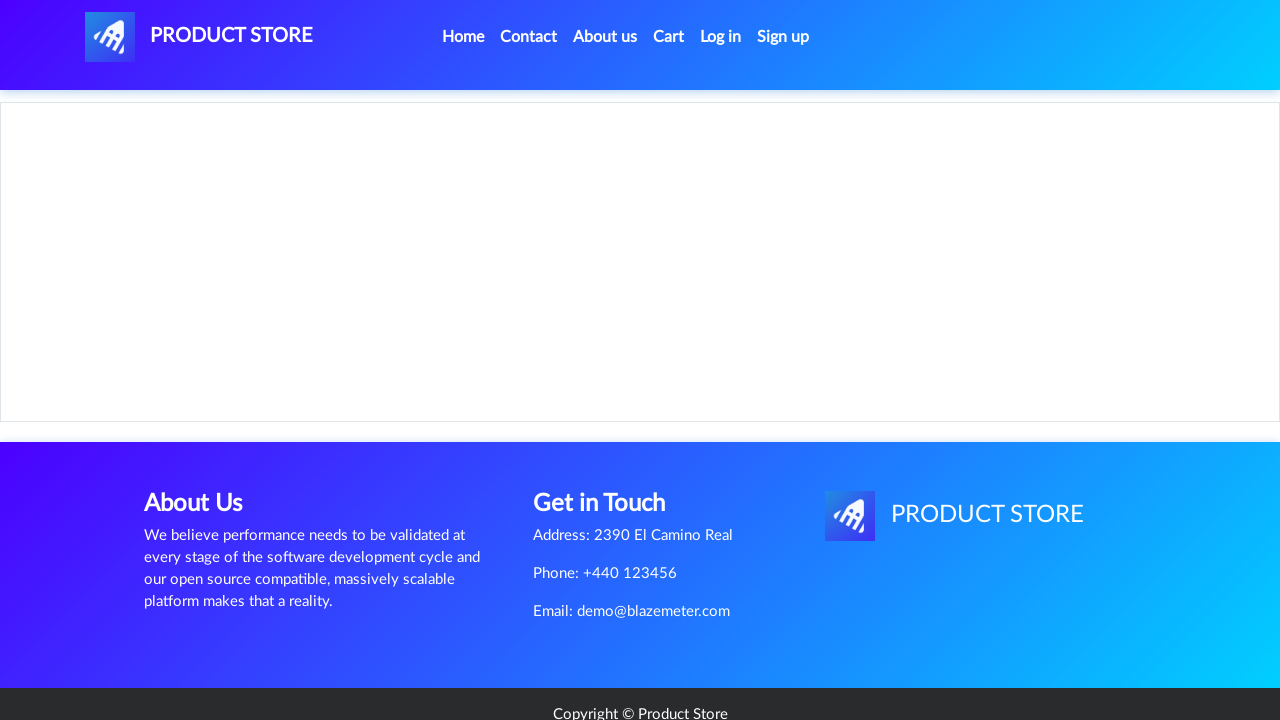

Product details page loaded with price container visible
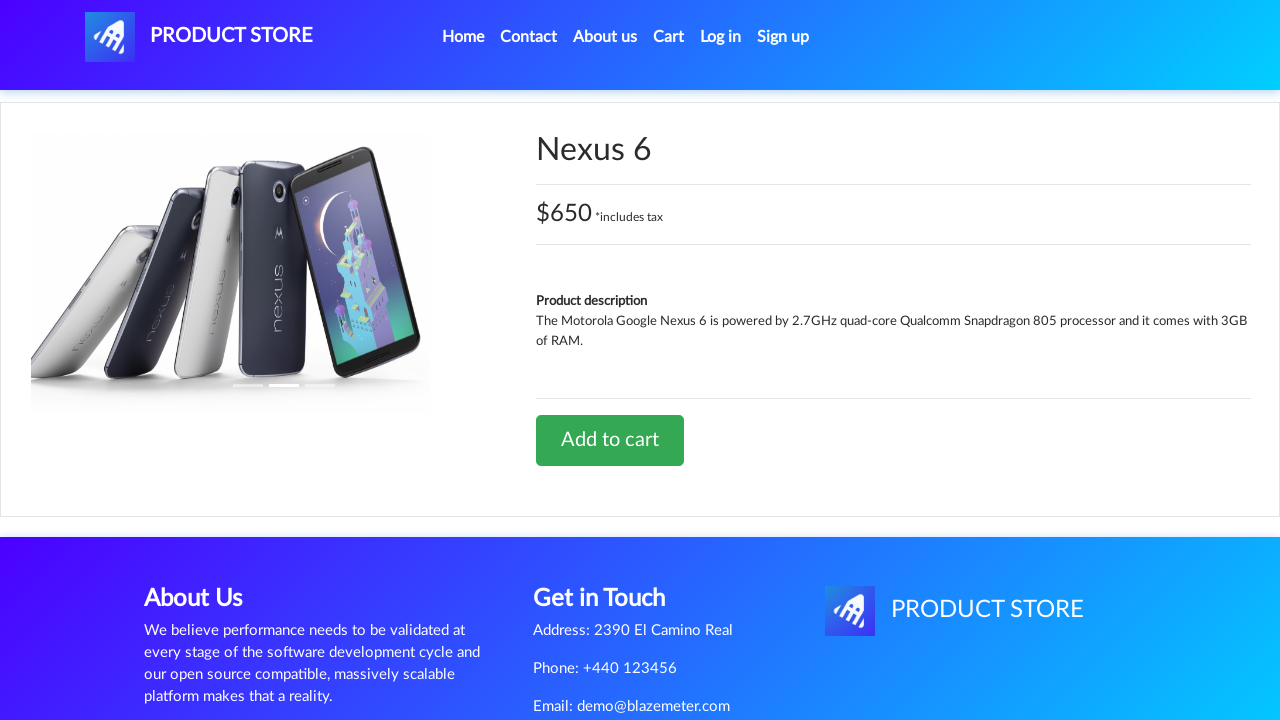

Clicked 'Add to Cart' button for Nexus 6 at (610, 440) on xpath=//a[@onclick='addToCart(3)']
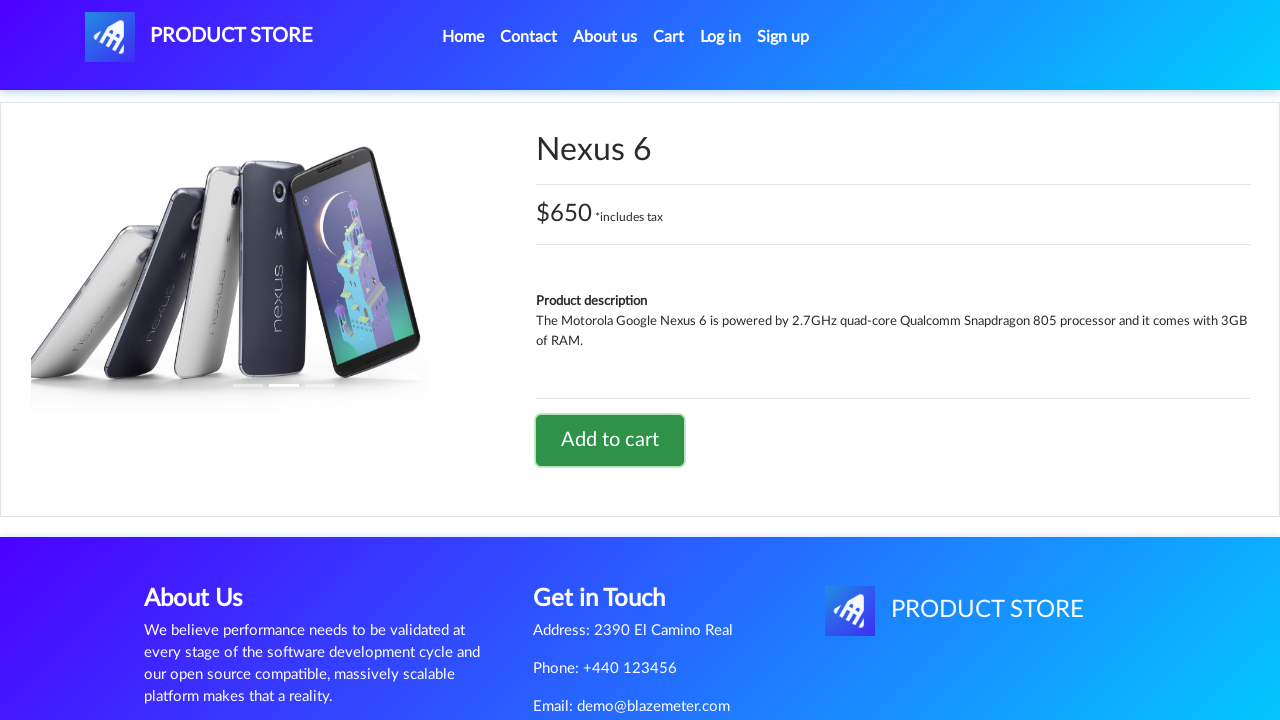

Set up dialog handler to accept alerts
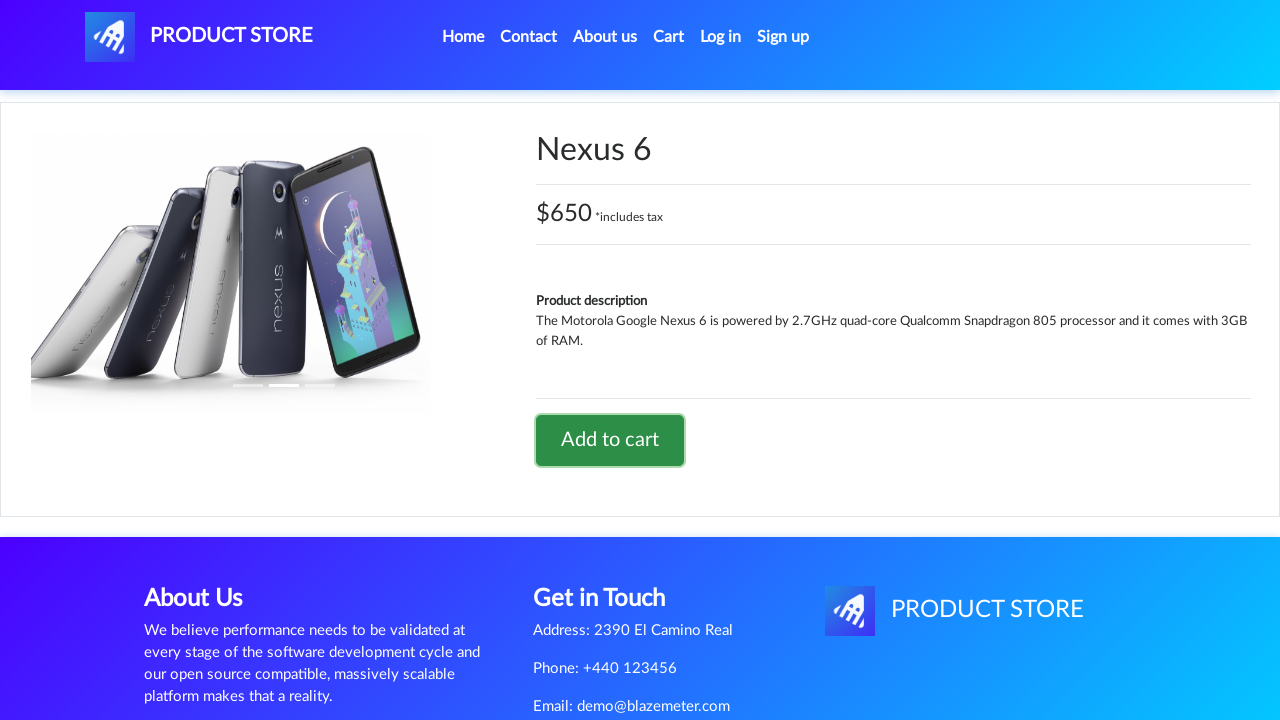

Waited for alert and confirmation processing
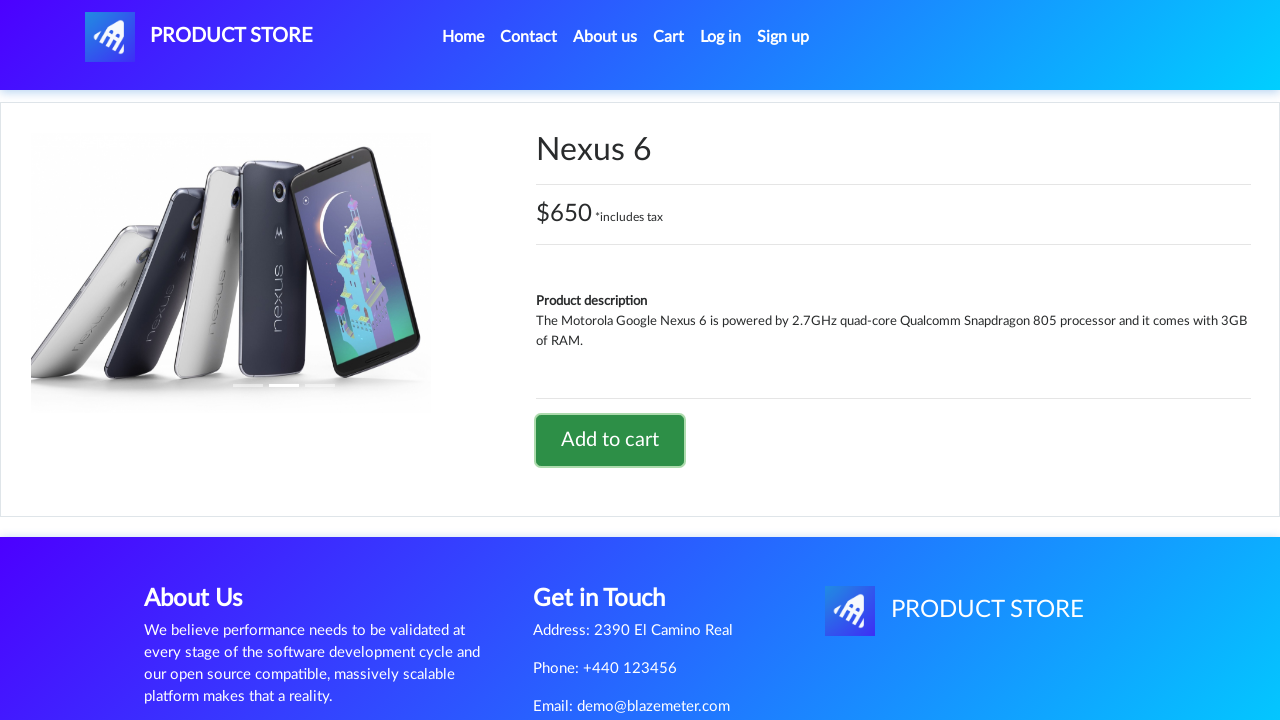

Clicked on Cart link in navigation at (669, 37) on xpath=//a[@id='cartur']
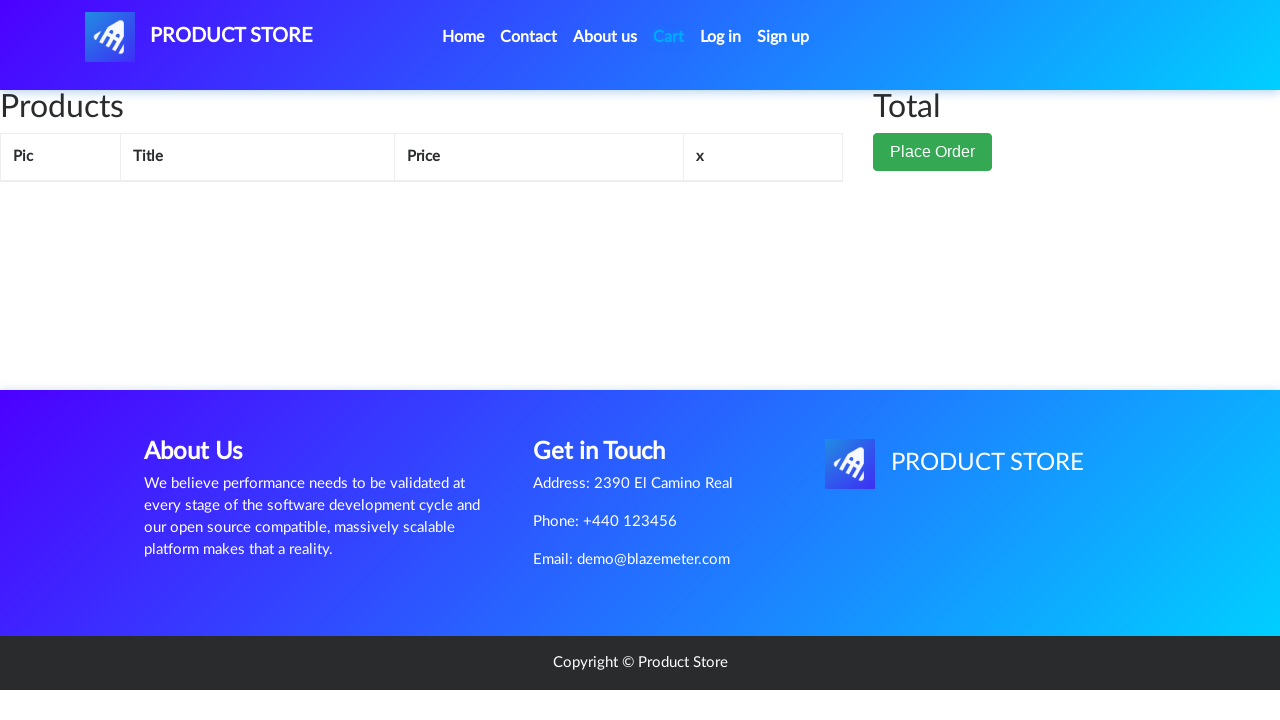

Cart page loaded and product table is visible
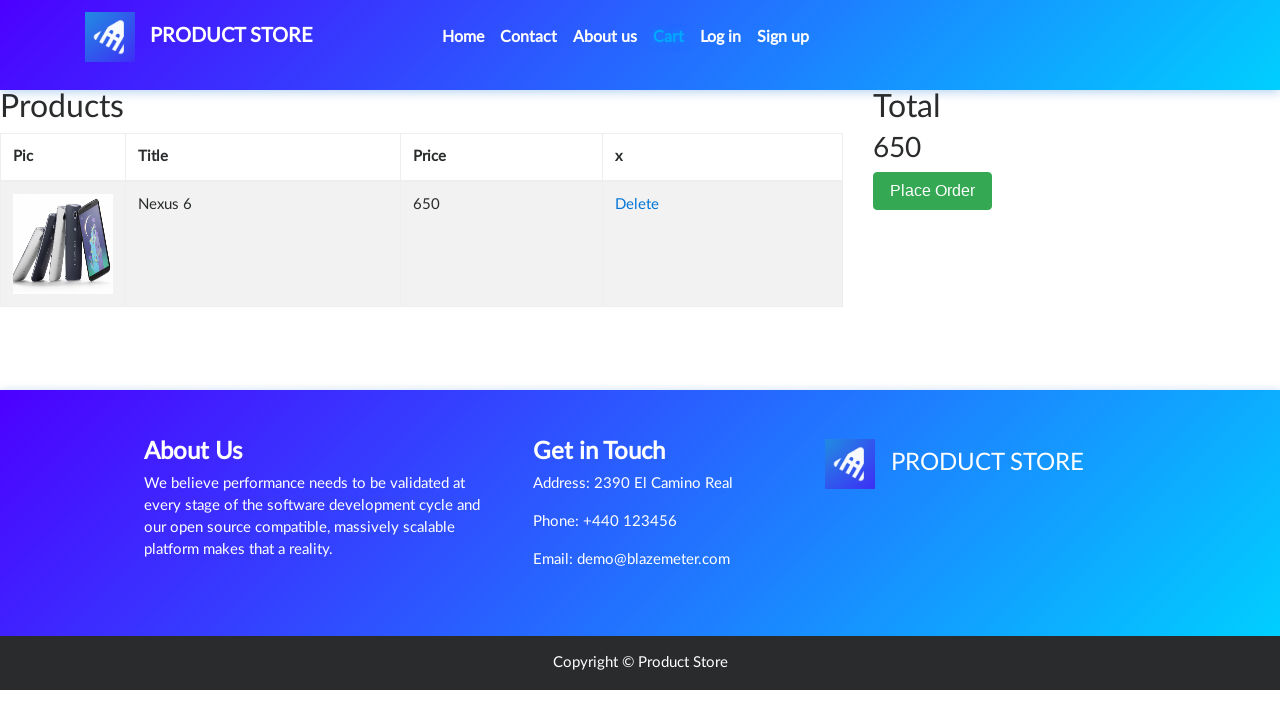

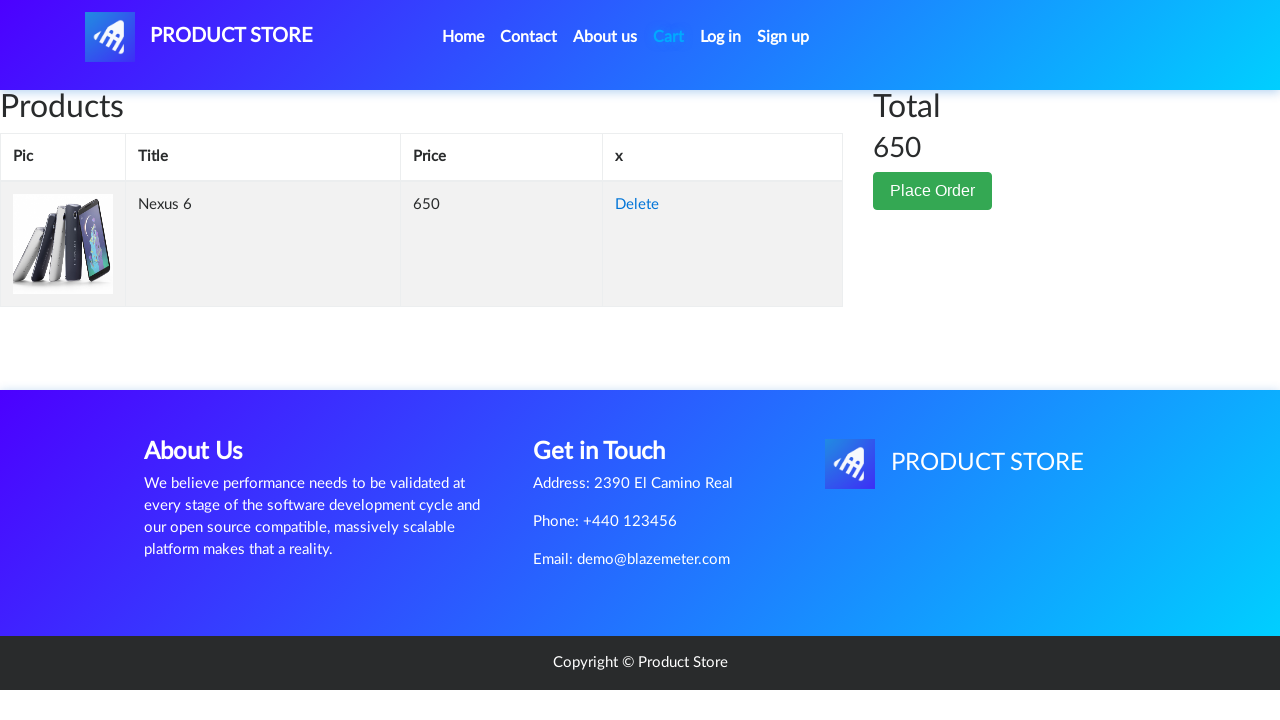